Tests a slow calculator application by entering a delay value, performing a calculation (7+8), and verifying the result appears after the specified delay

Starting URL: https://bonigarcia.dev/selenium-webdriver-java/slow-calculator.html

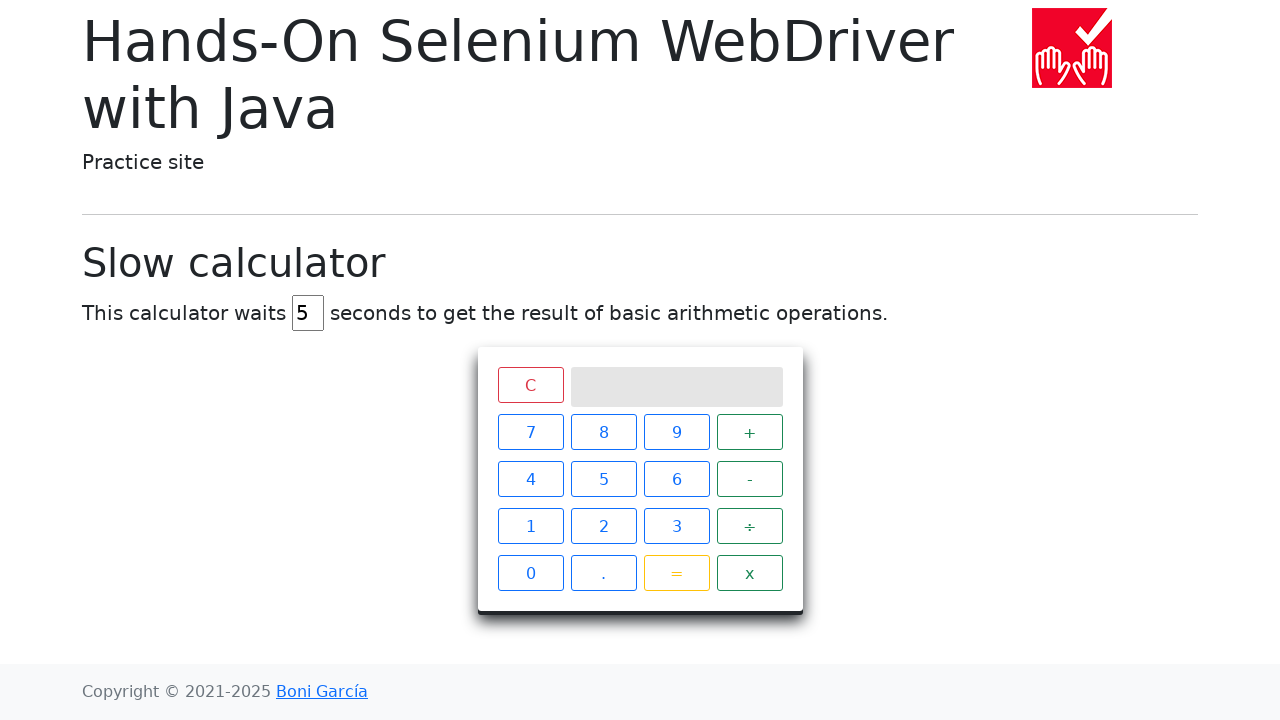

Cleared the delay input field on #delay
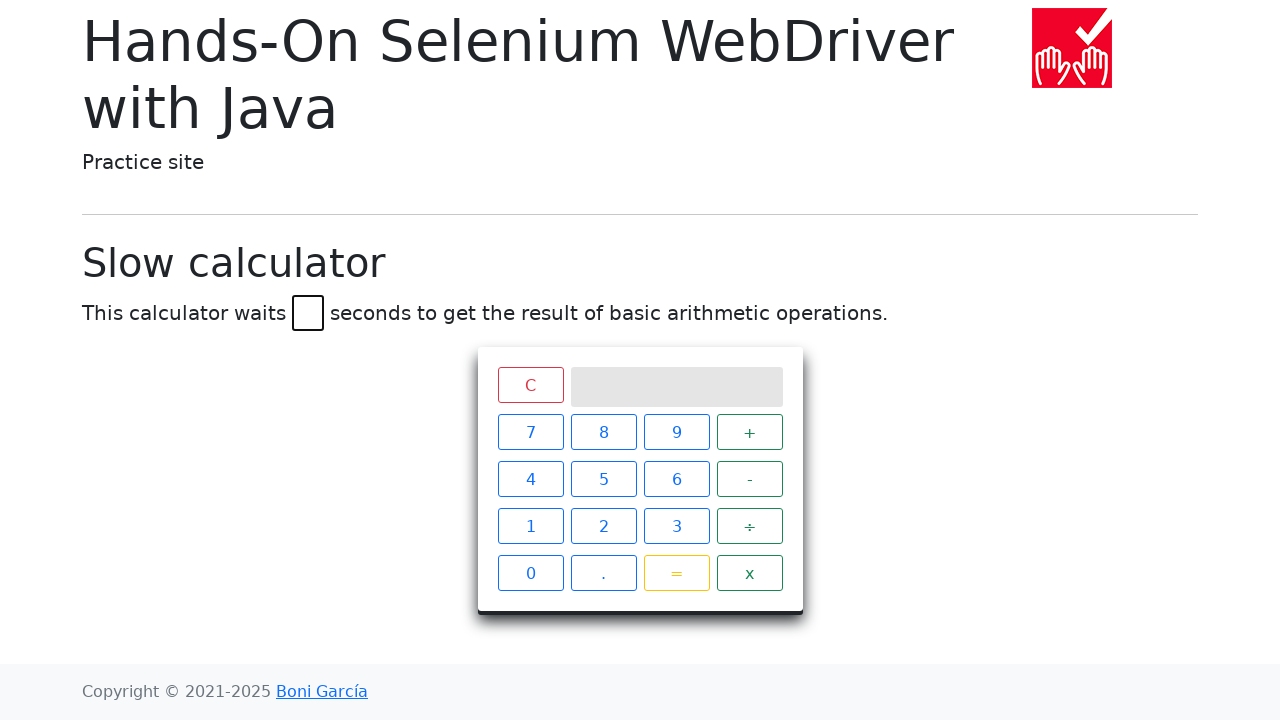

Filled delay field with '45' seconds on #delay
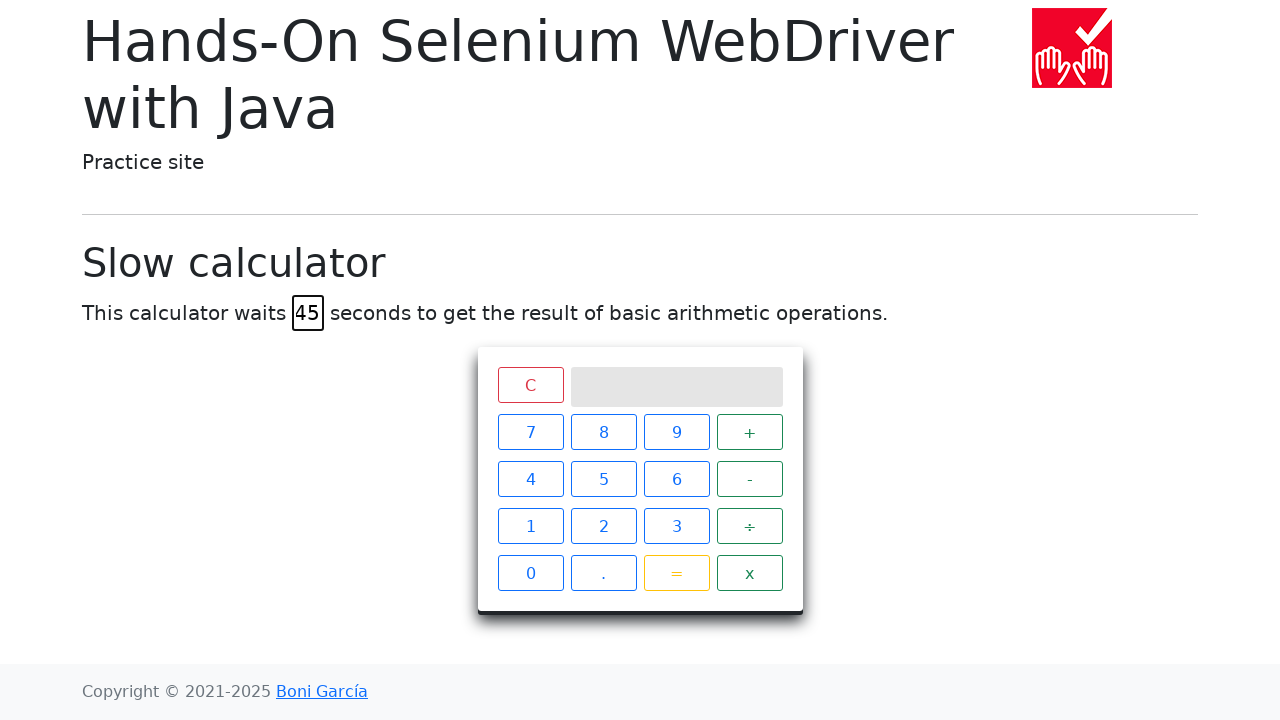

Clicked calculator button '7' at (530, 432) on xpath=//span[normalize-space()='7']
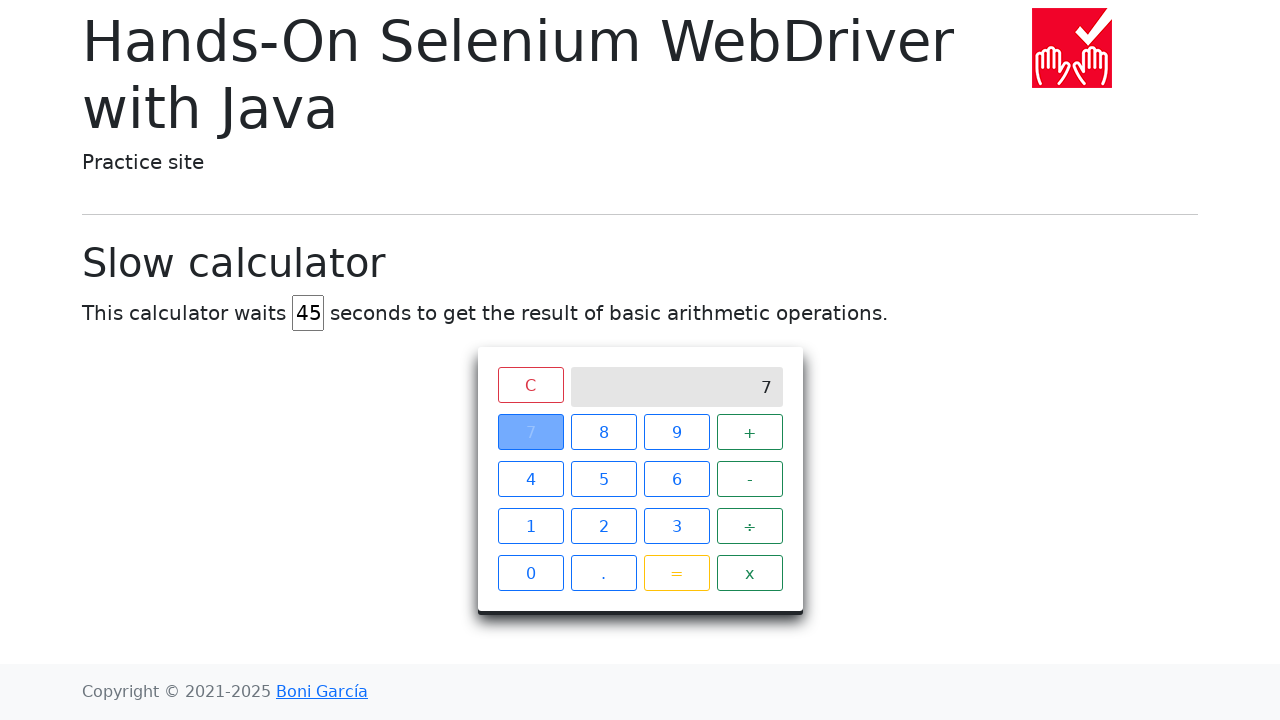

Clicked calculator button '+' at (750, 432) on xpath=//span[normalize-space()='+']
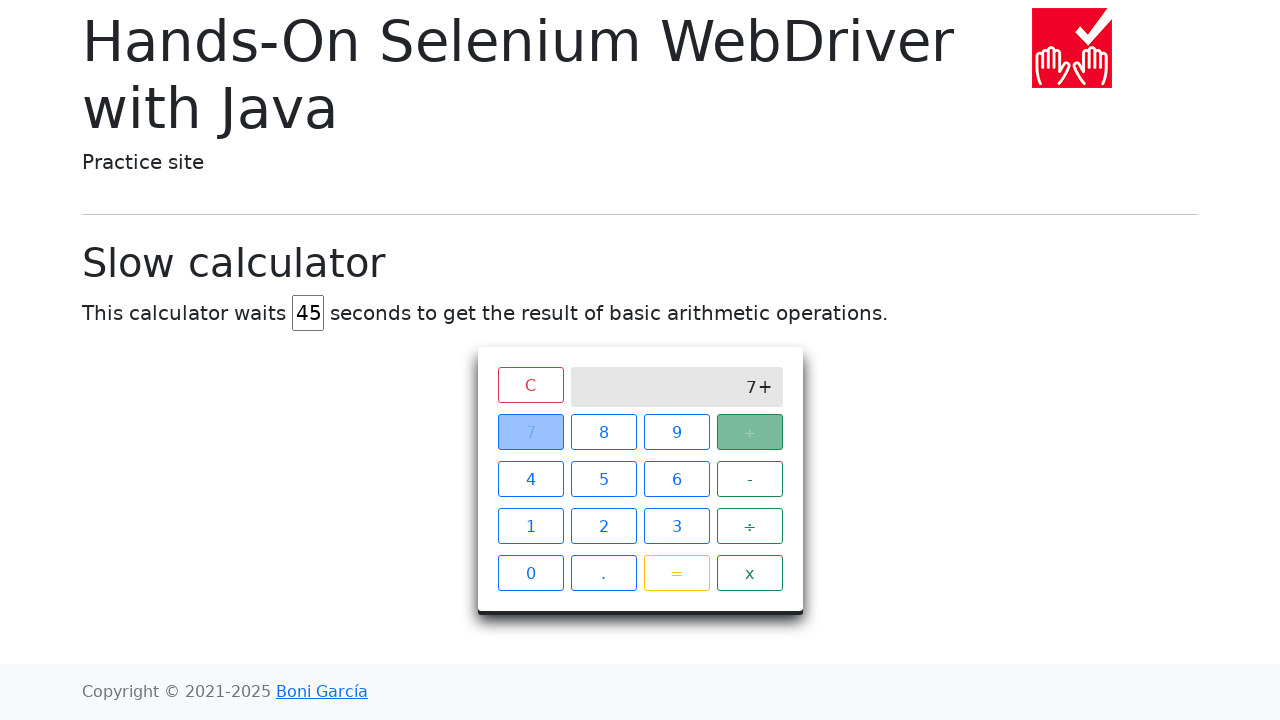

Clicked calculator button '8' at (604, 432) on xpath=//span[normalize-space()='8']
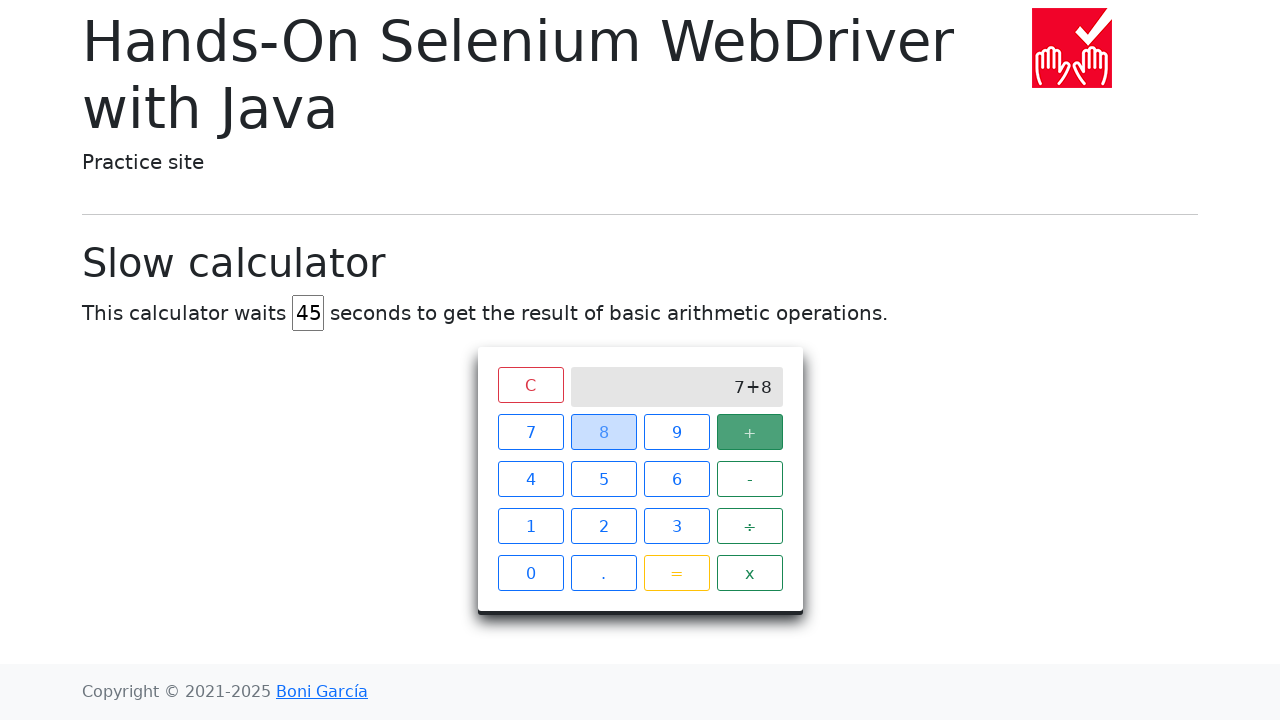

Clicked the equals button to perform calculation at (676, 573) on xpath=//span[@class='btn btn-outline-warning']
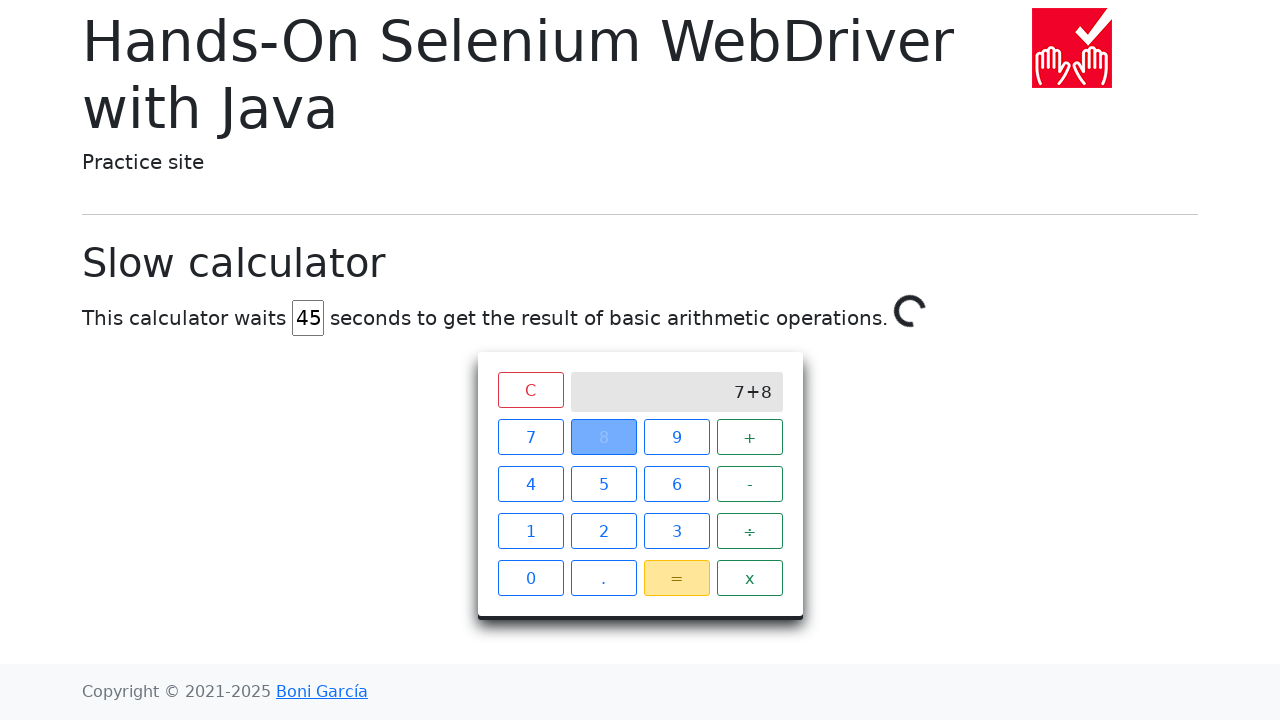

Result '15' appeared on calculator screen after 45 second delay
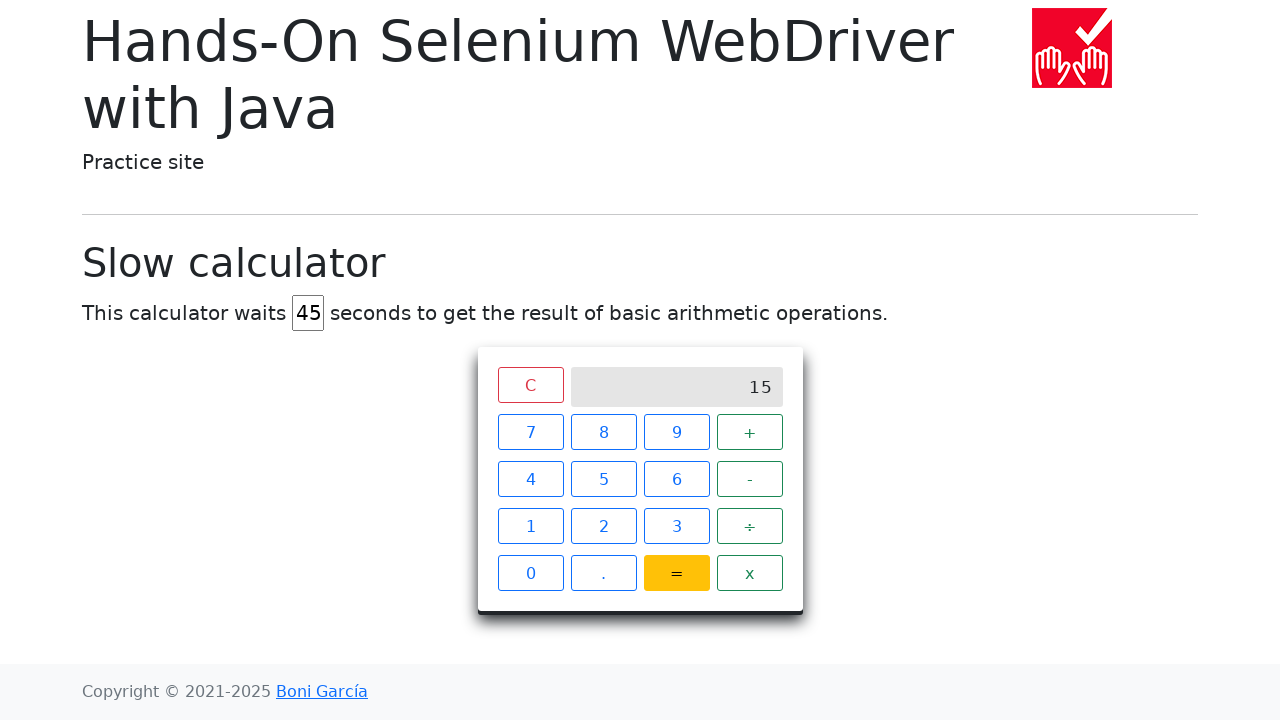

Retrieved result text from calculator screen
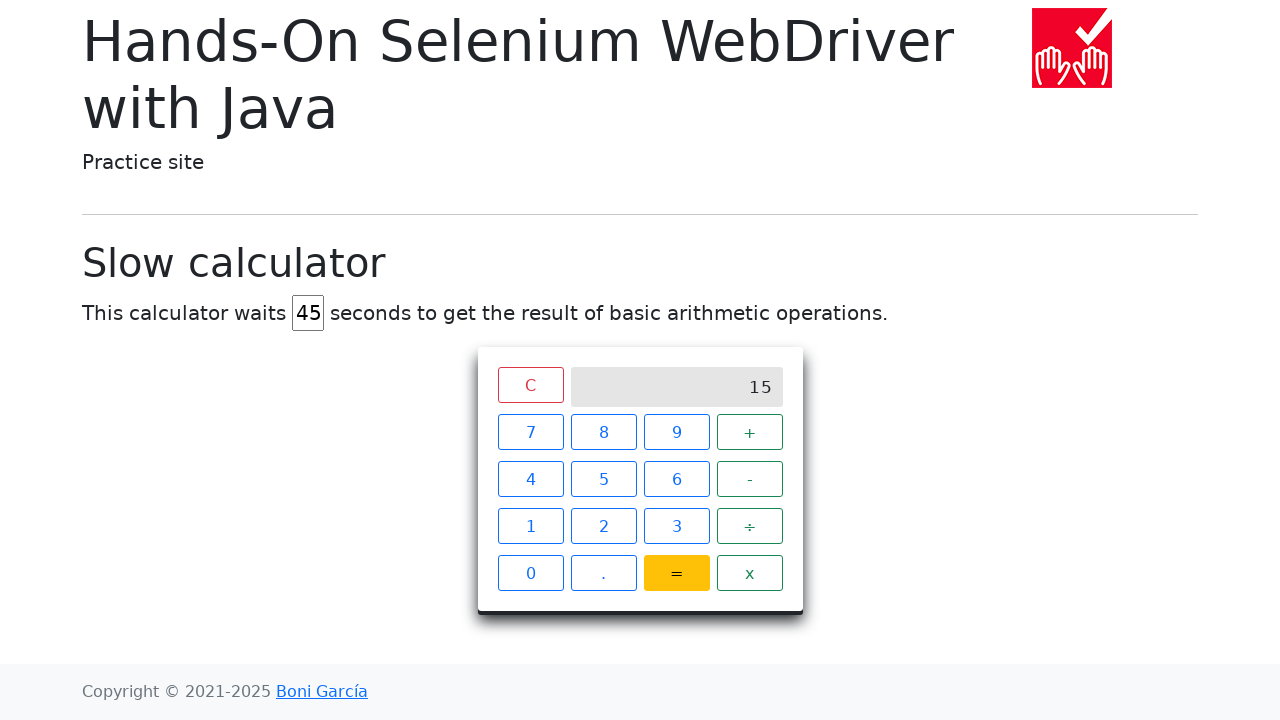

Verified calculation result equals 15
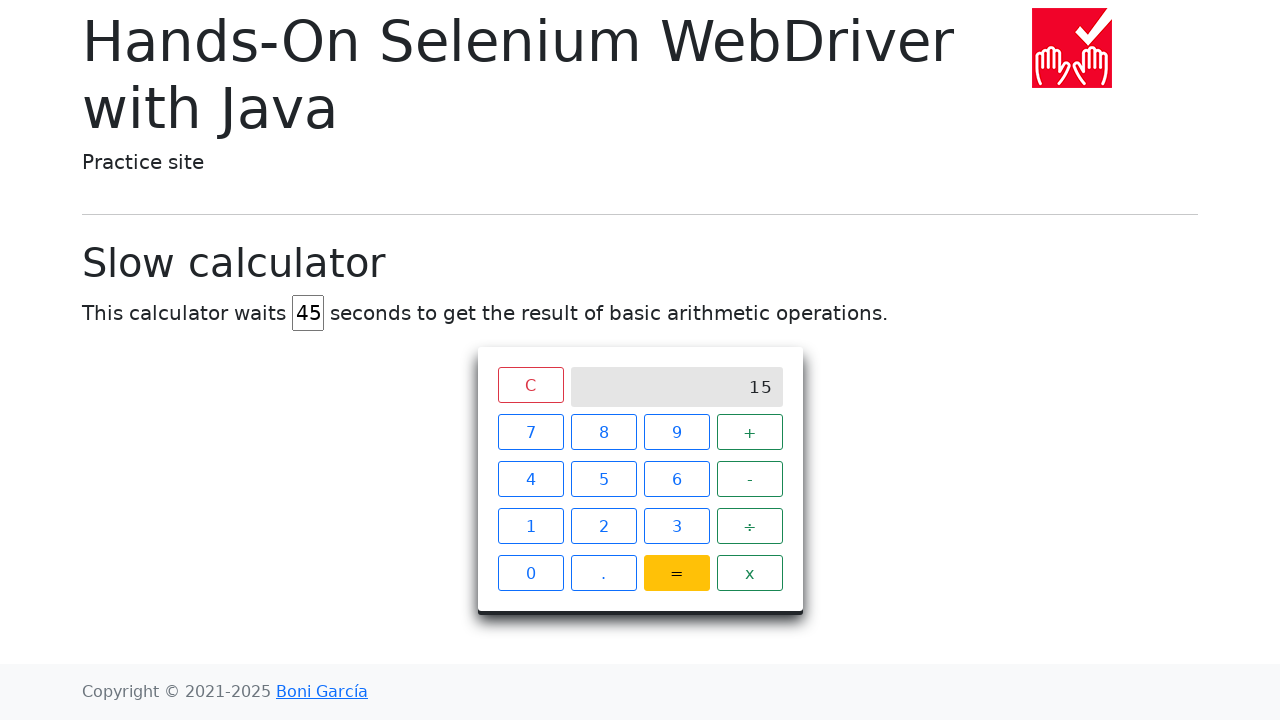

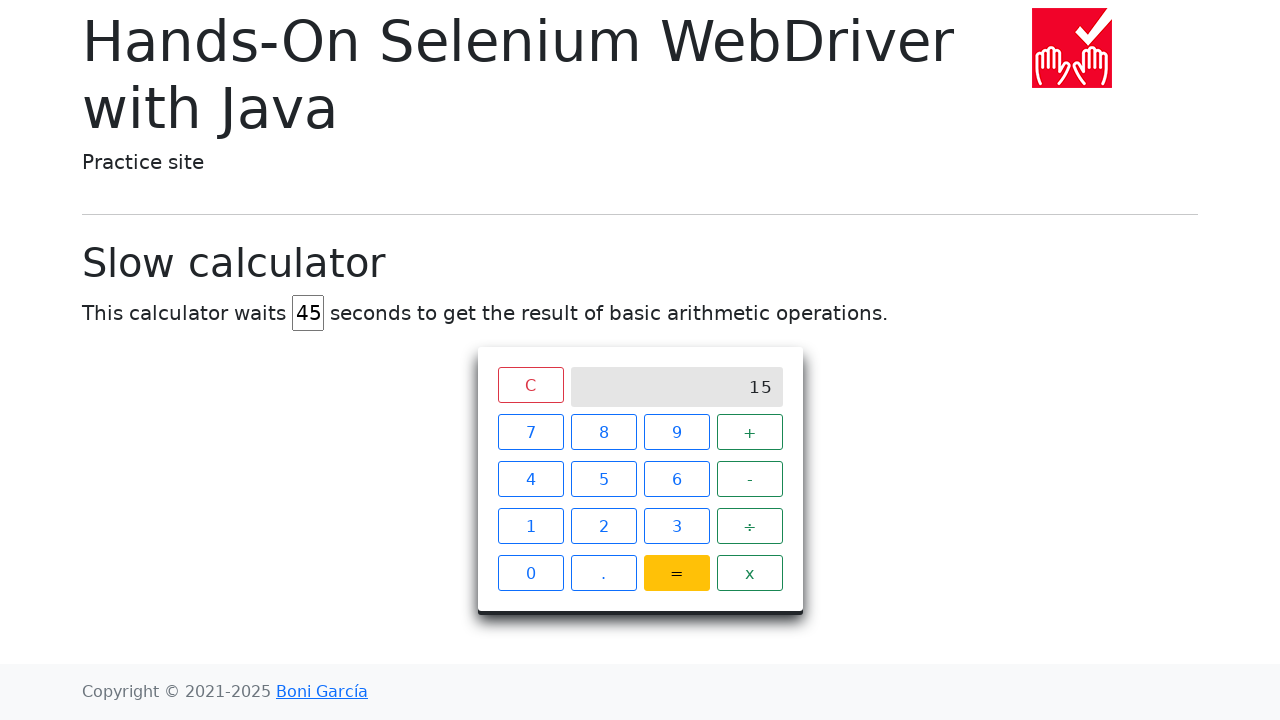